Navigates to ASX company information pages for multiple stock codes and verifies the pages load successfully by checking for content on the page.

Starting URL: https://www.asx.com.au/markets/company/CBA

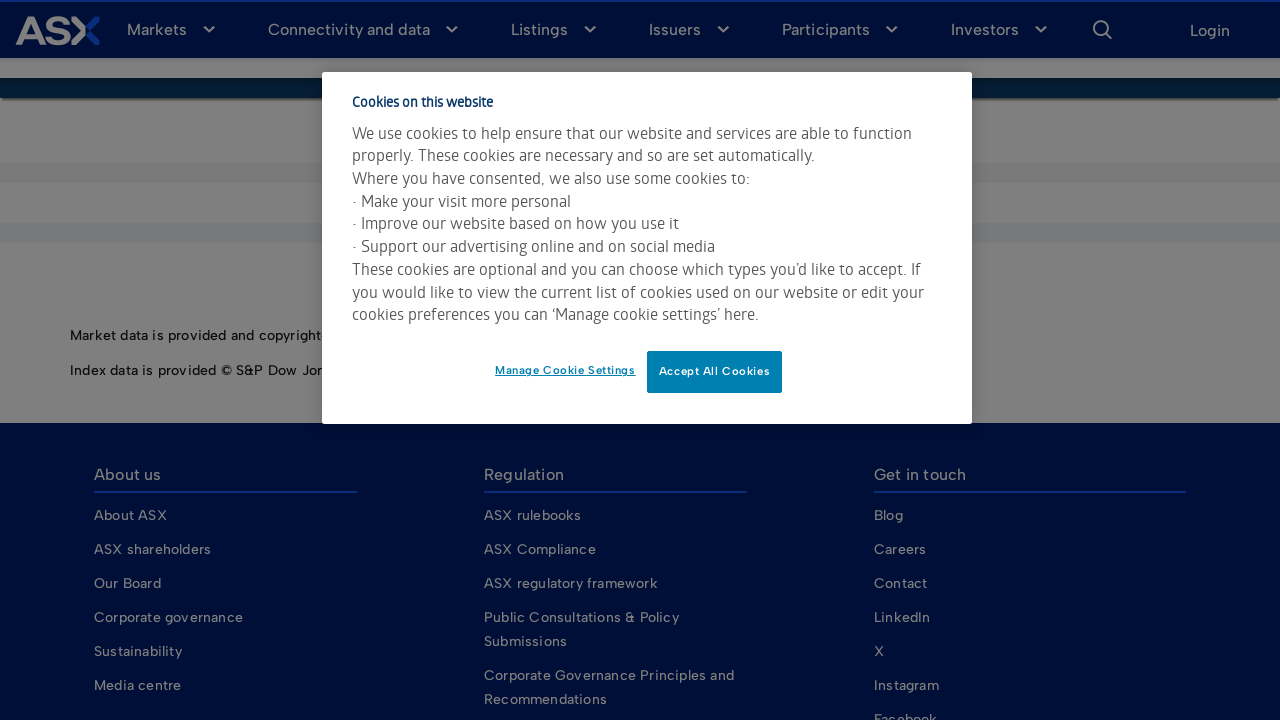

Waited for body element on initial CBA page
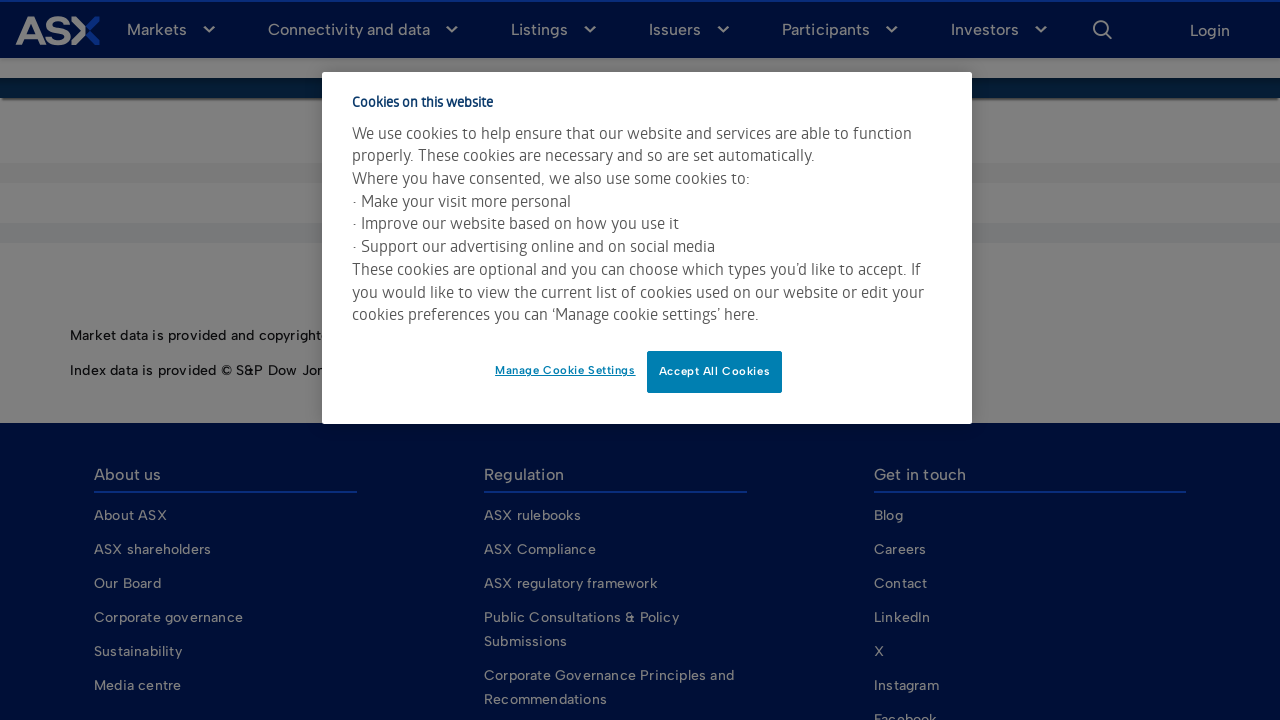

Navigated to ASX company page for NAB
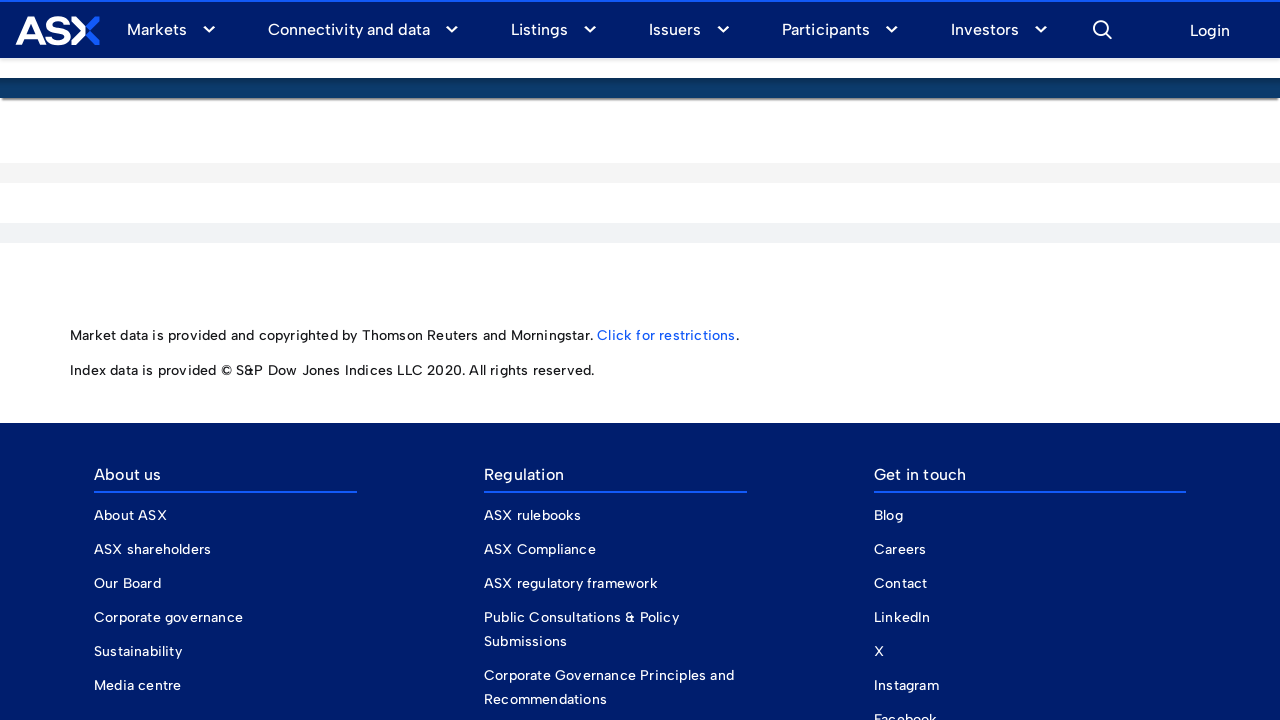

Waited for body element on NAB page
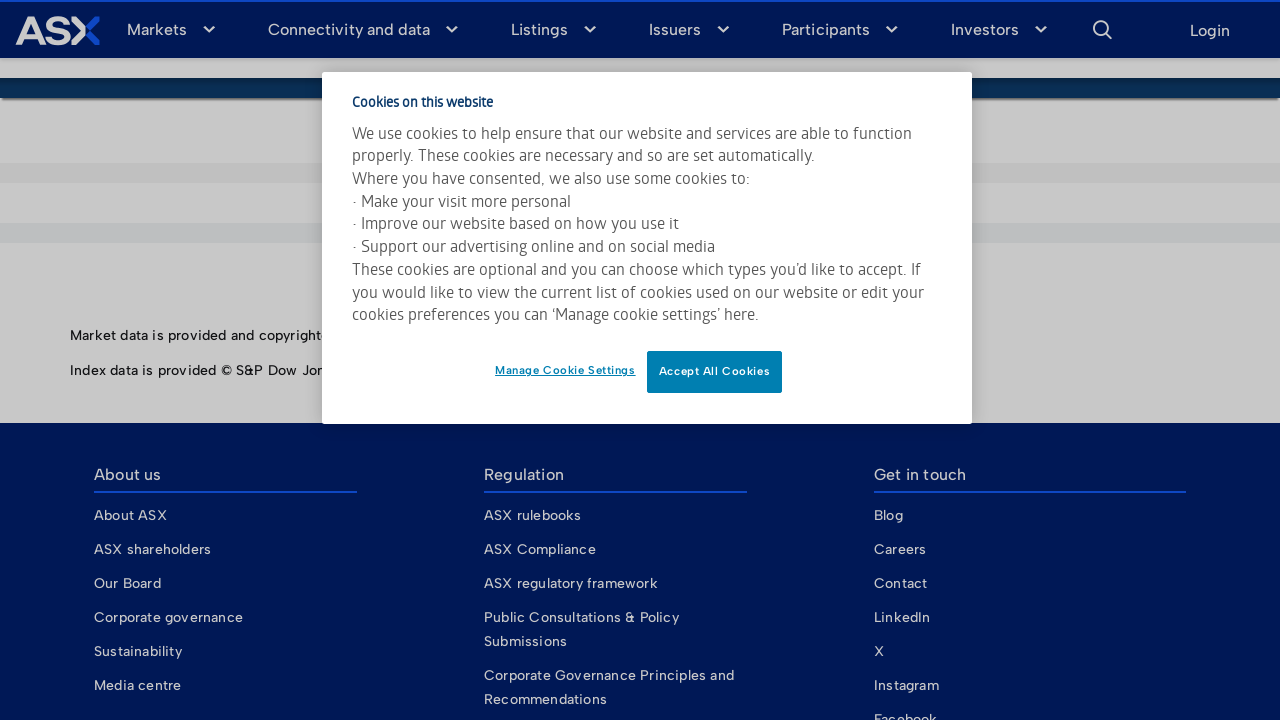

Network idle state reached for NAB page
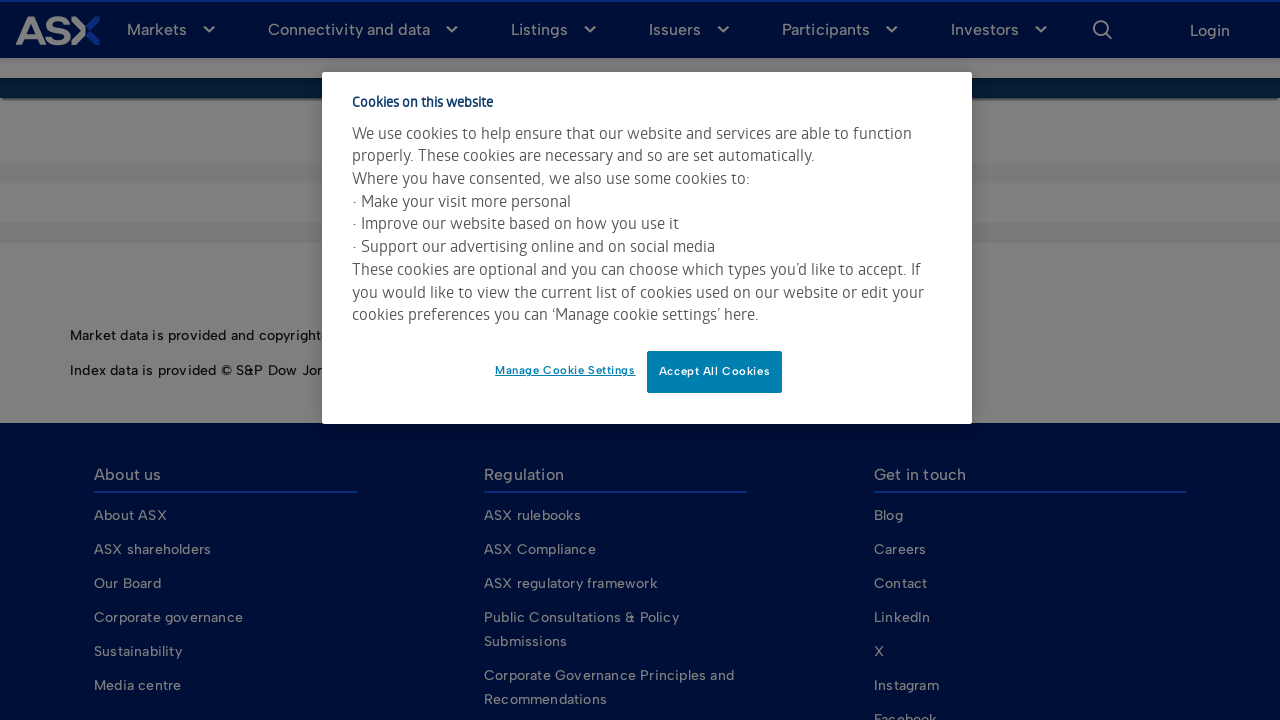

Navigated to ASX company page for WBC
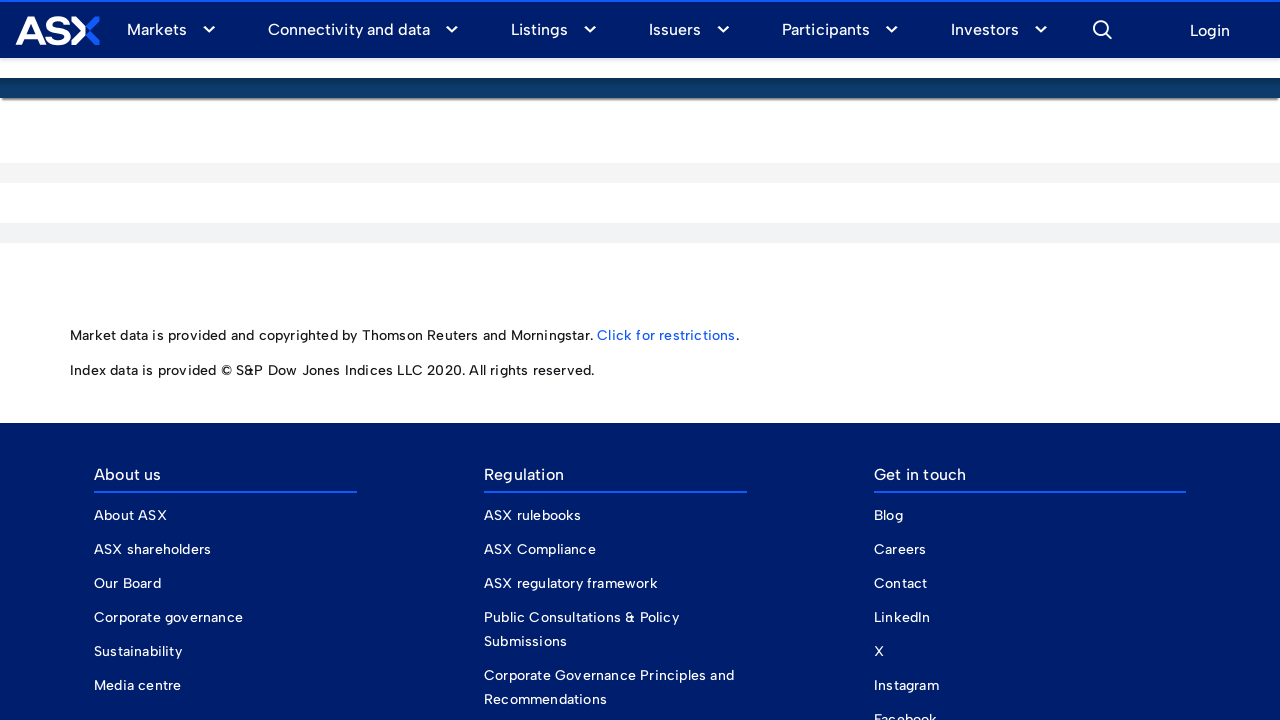

Waited for body element on WBC page
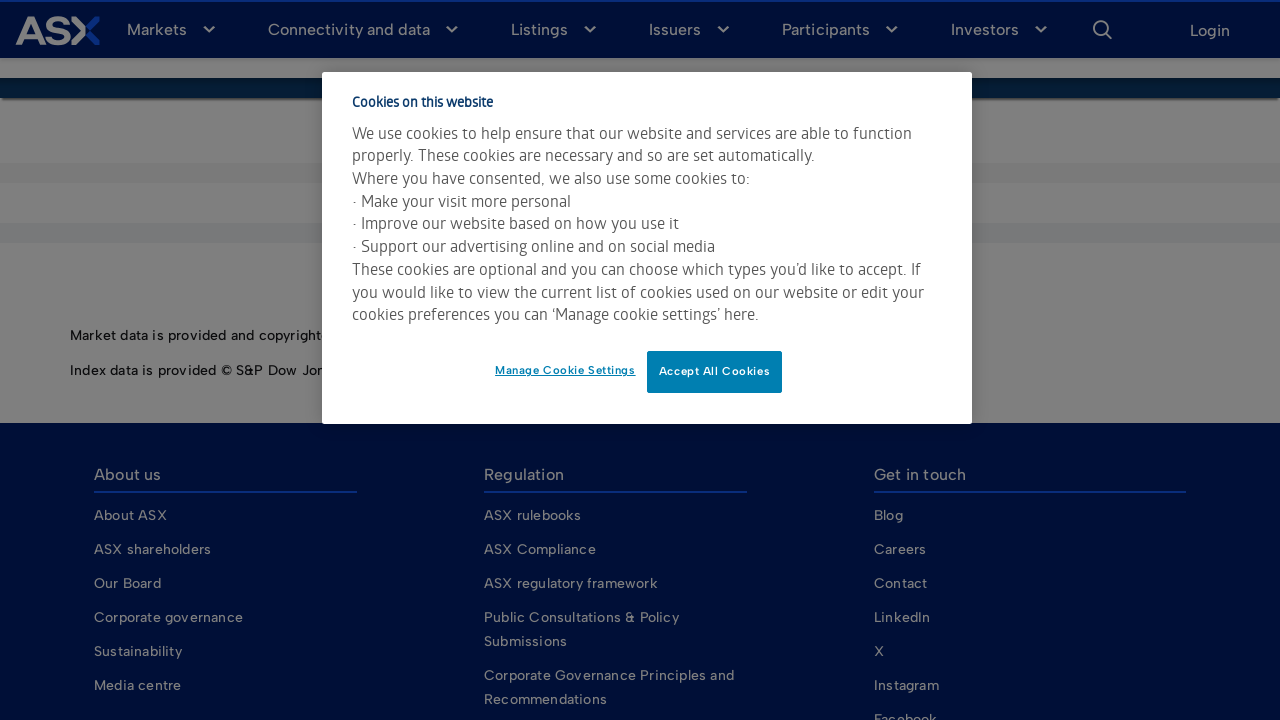

Network idle state reached for WBC page
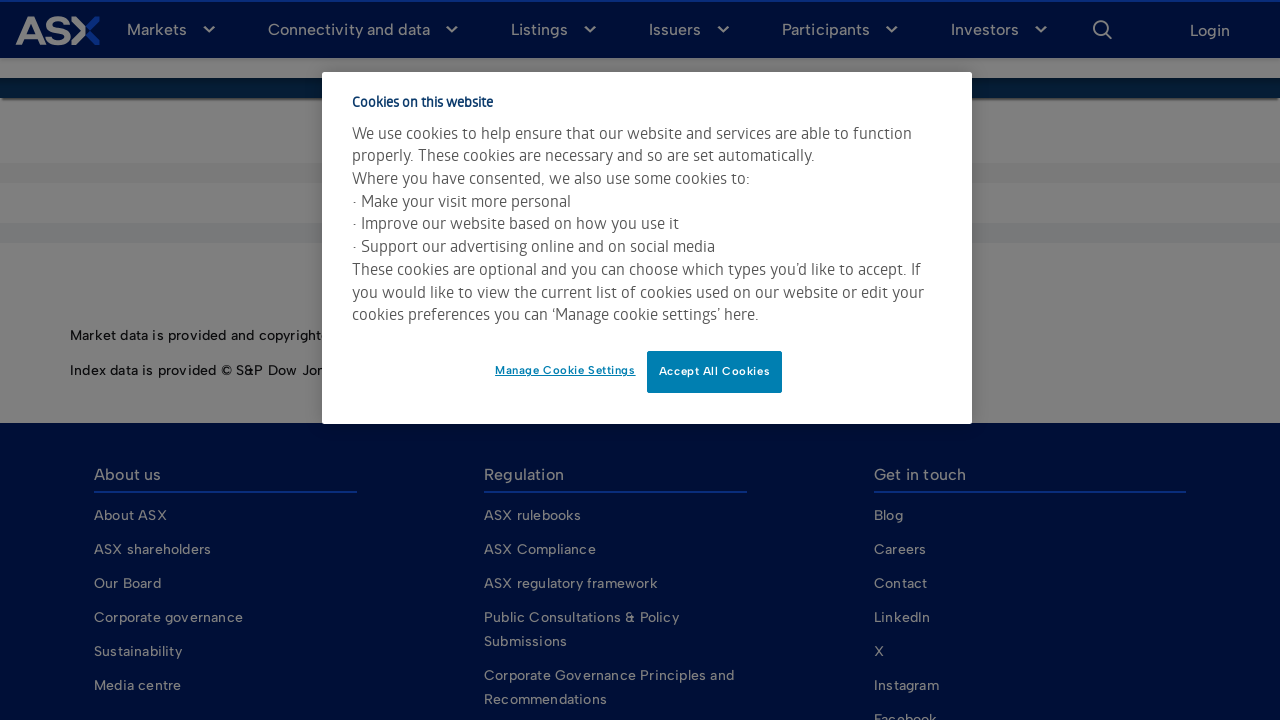

Navigated to ASX company page for ANZ
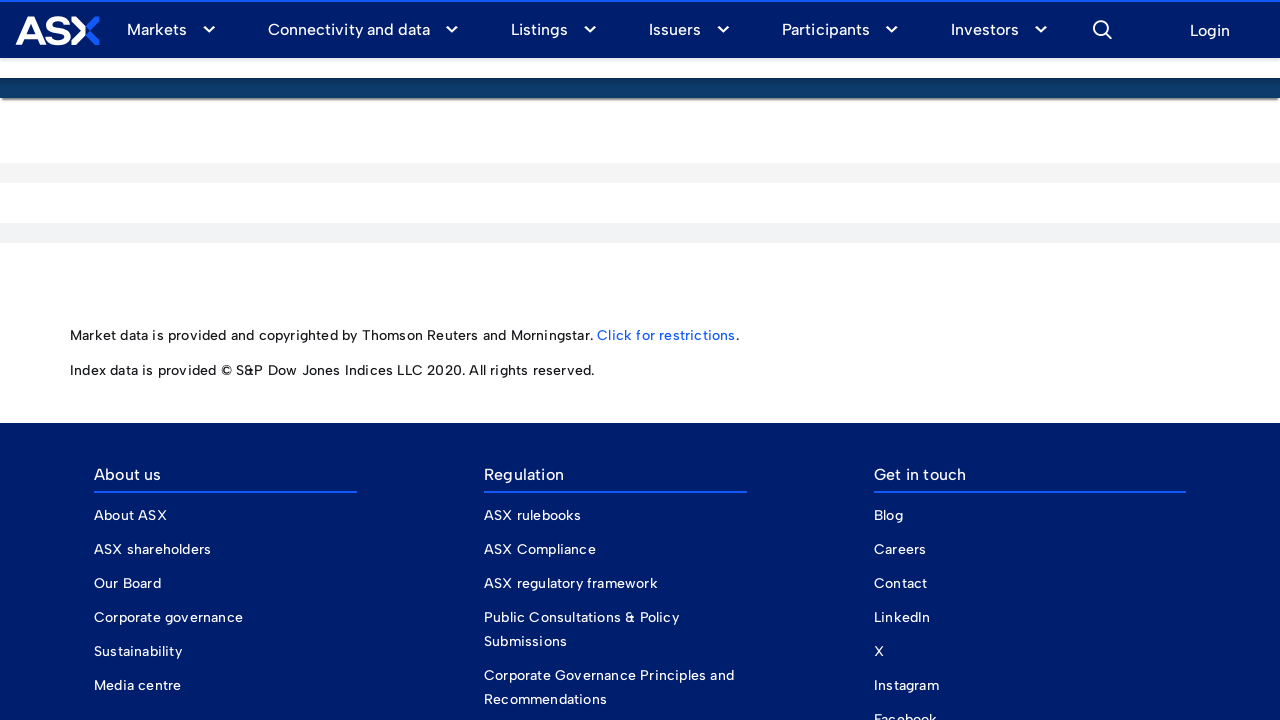

Waited for body element on ANZ page
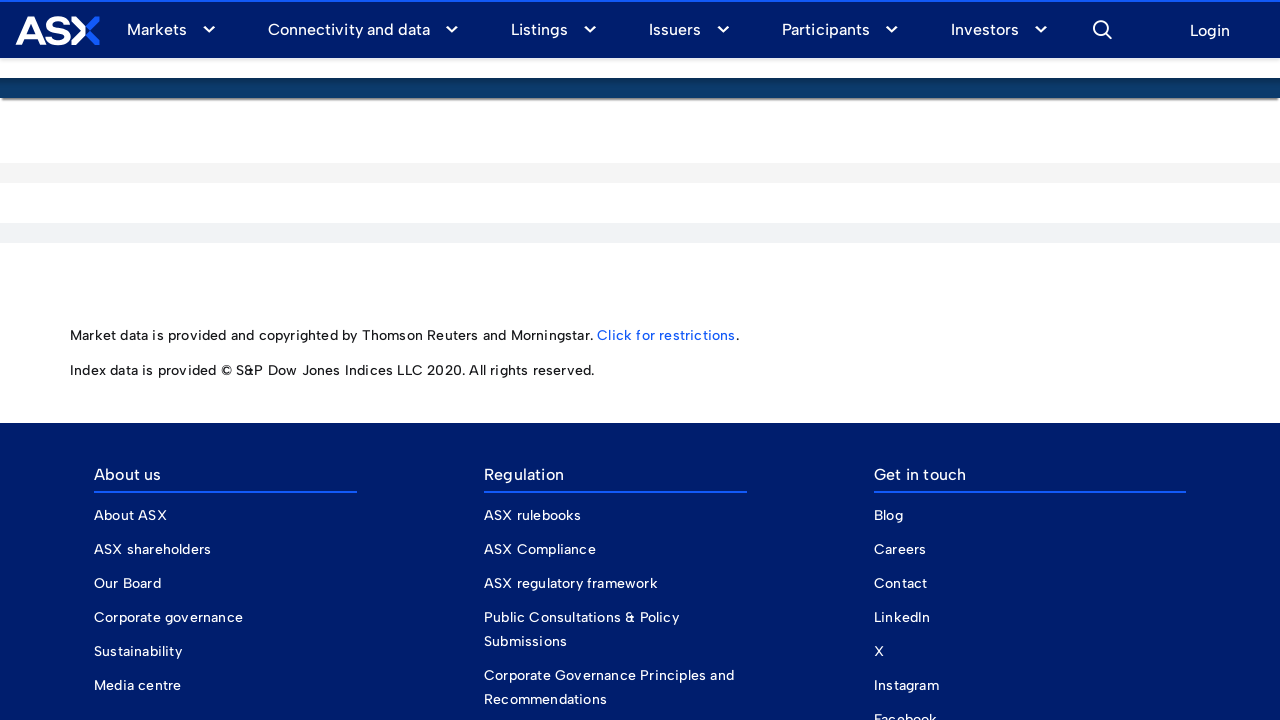

Network idle state reached for ANZ page
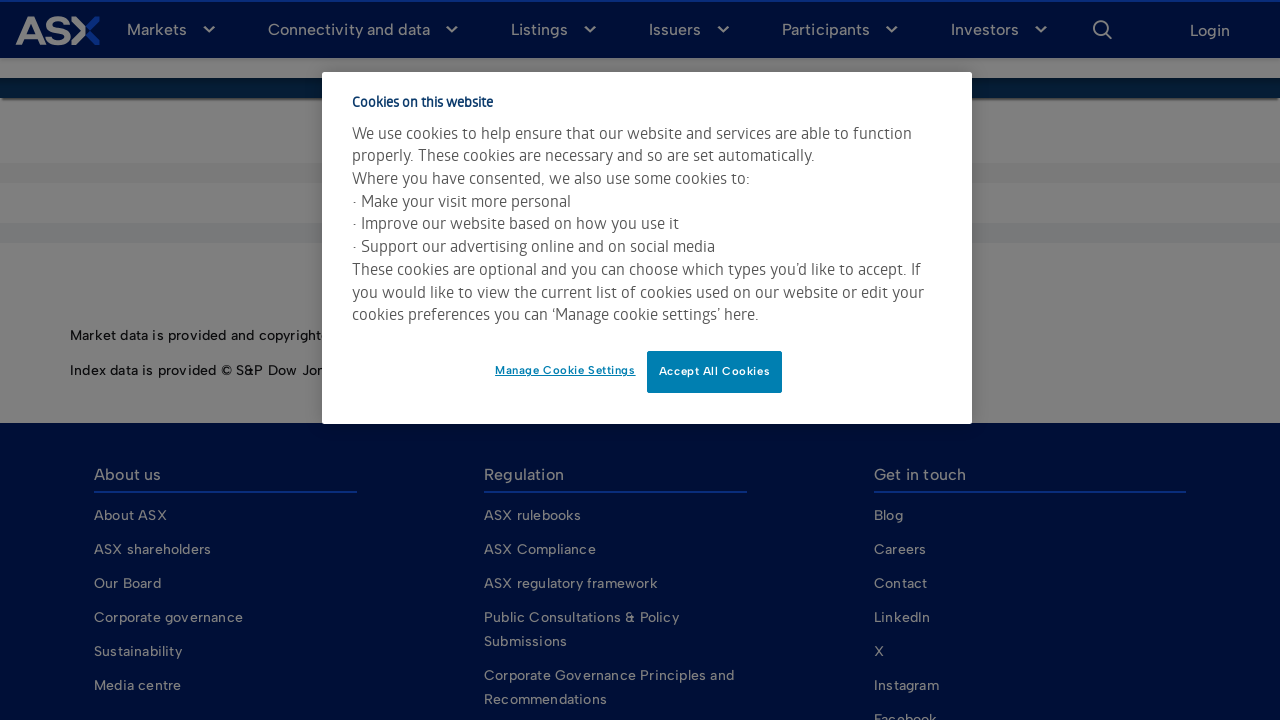

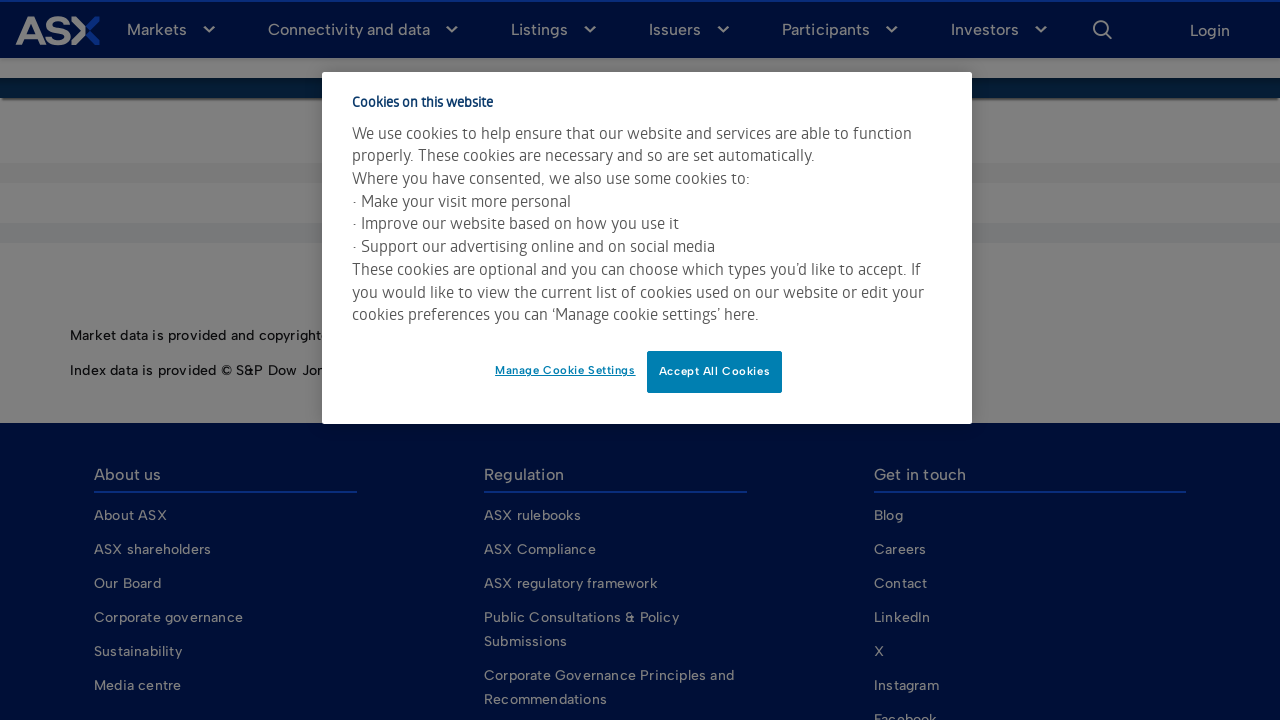